Tests drag and drop functionality on the jQuery UI demo page by dragging an element and dropping it onto a target element within an iframe.

Starting URL: https://jqueryui.com/droppable/

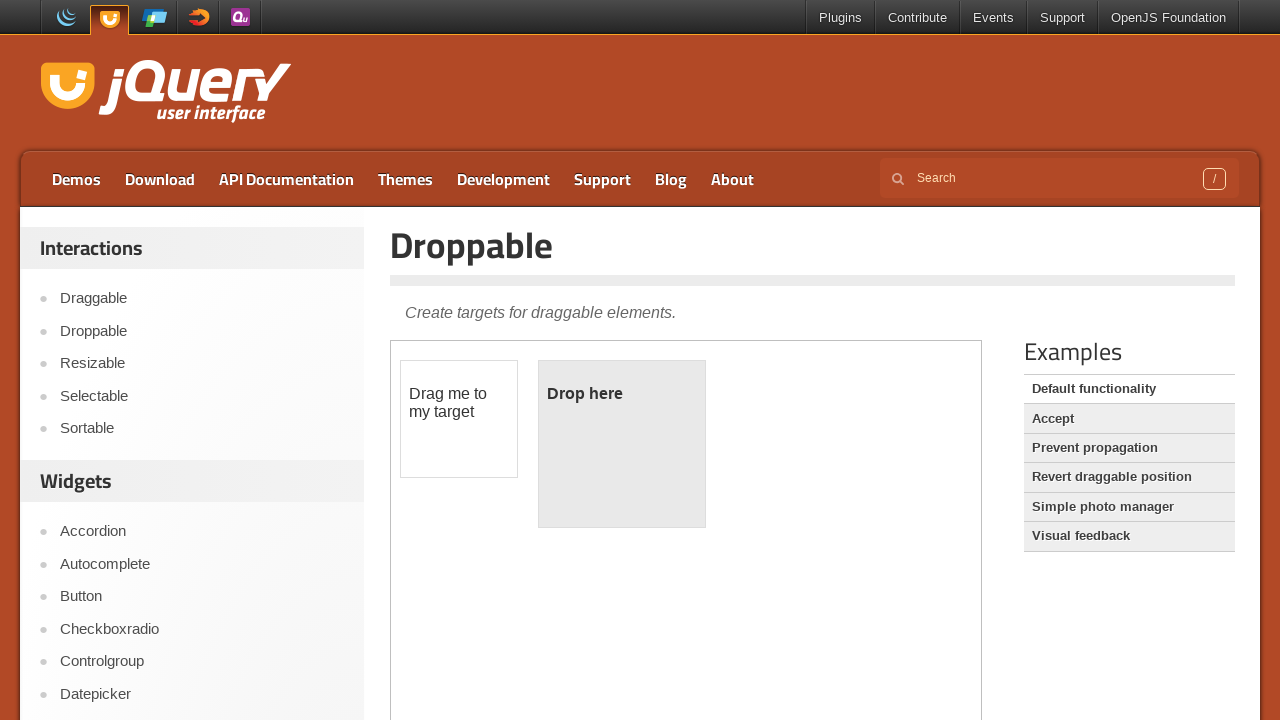

Navigated to jQuery UI droppable demo page
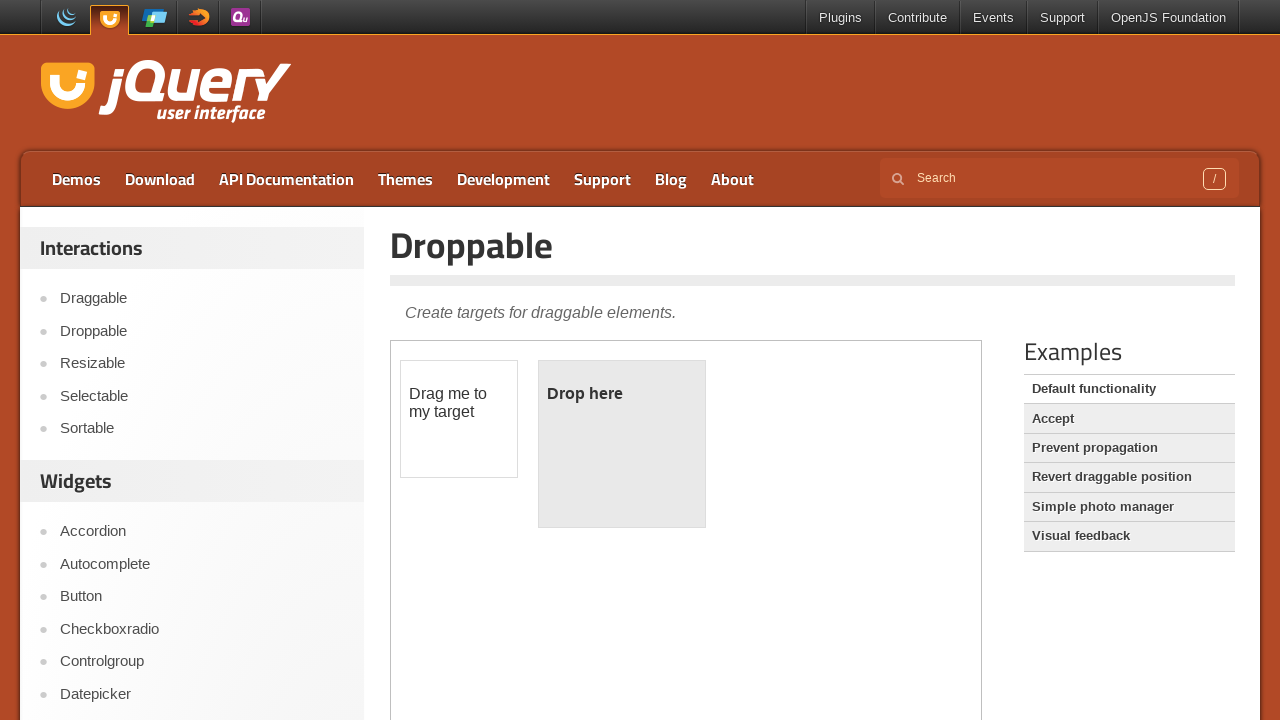

Located the demo iframe
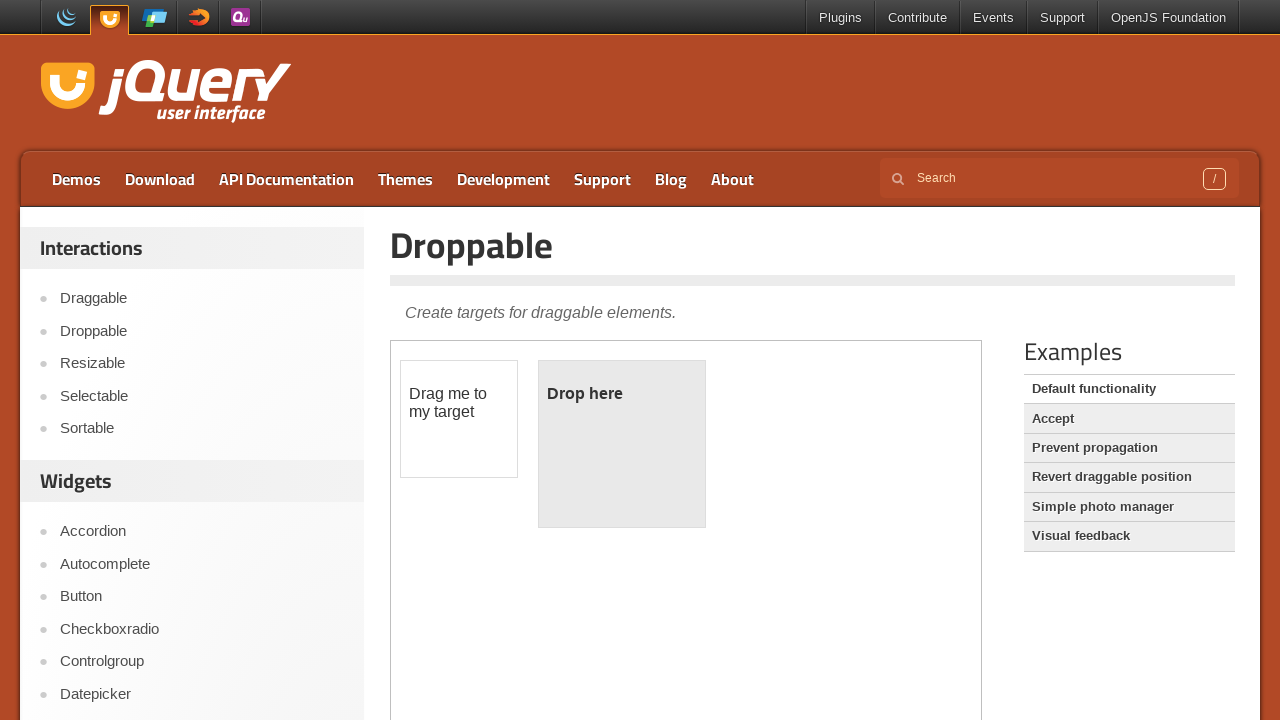

Located the draggable source element
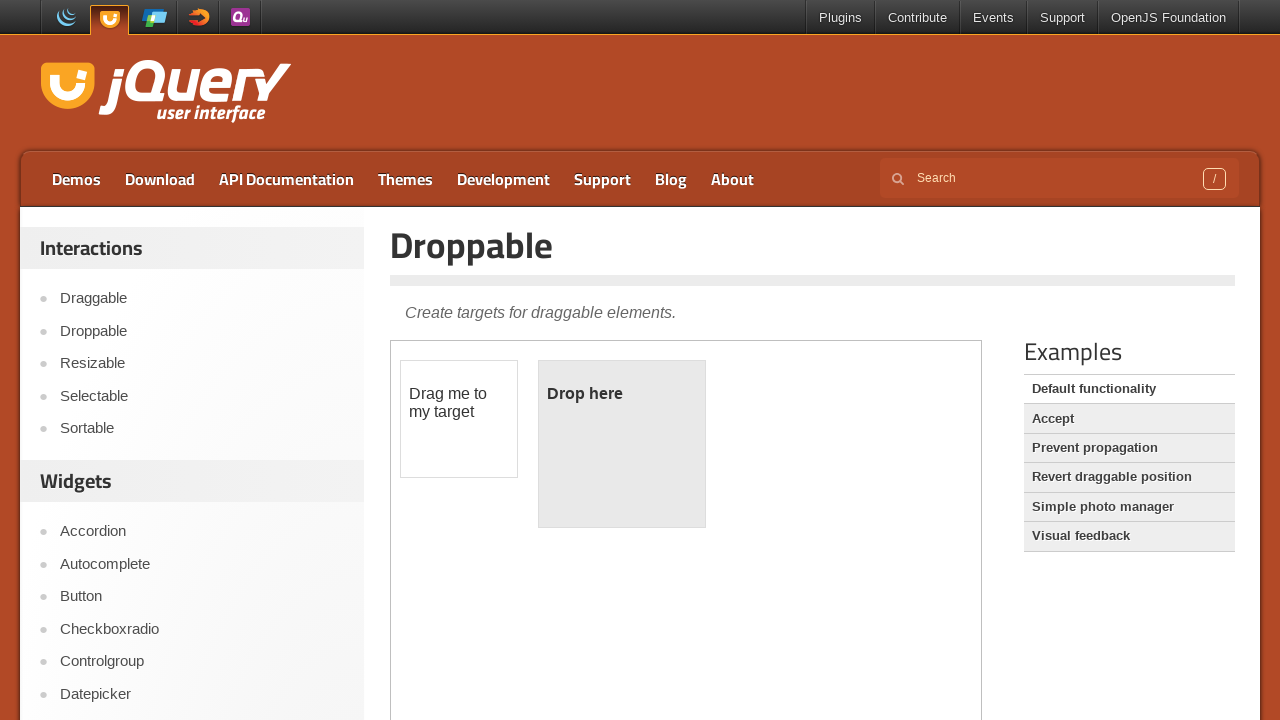

Located the droppable target element
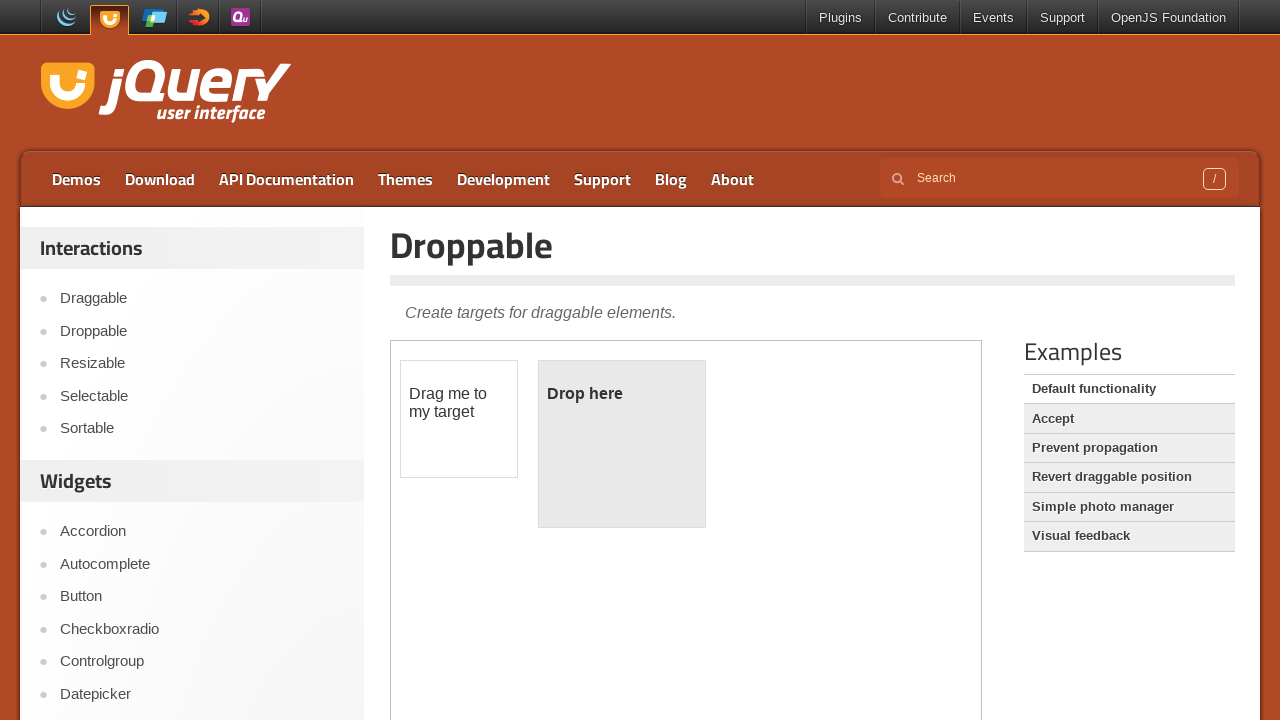

Dragged source element onto target element at (622, 444)
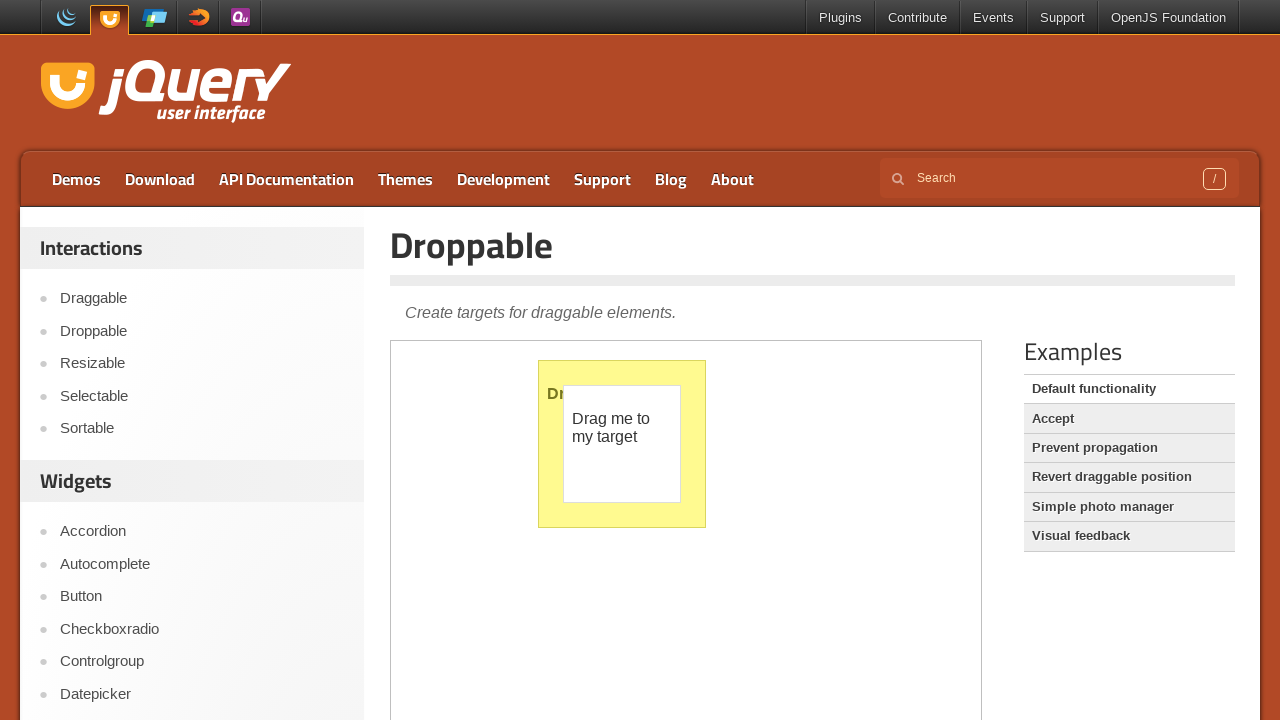

Waited 1 second for drag and drop action to complete
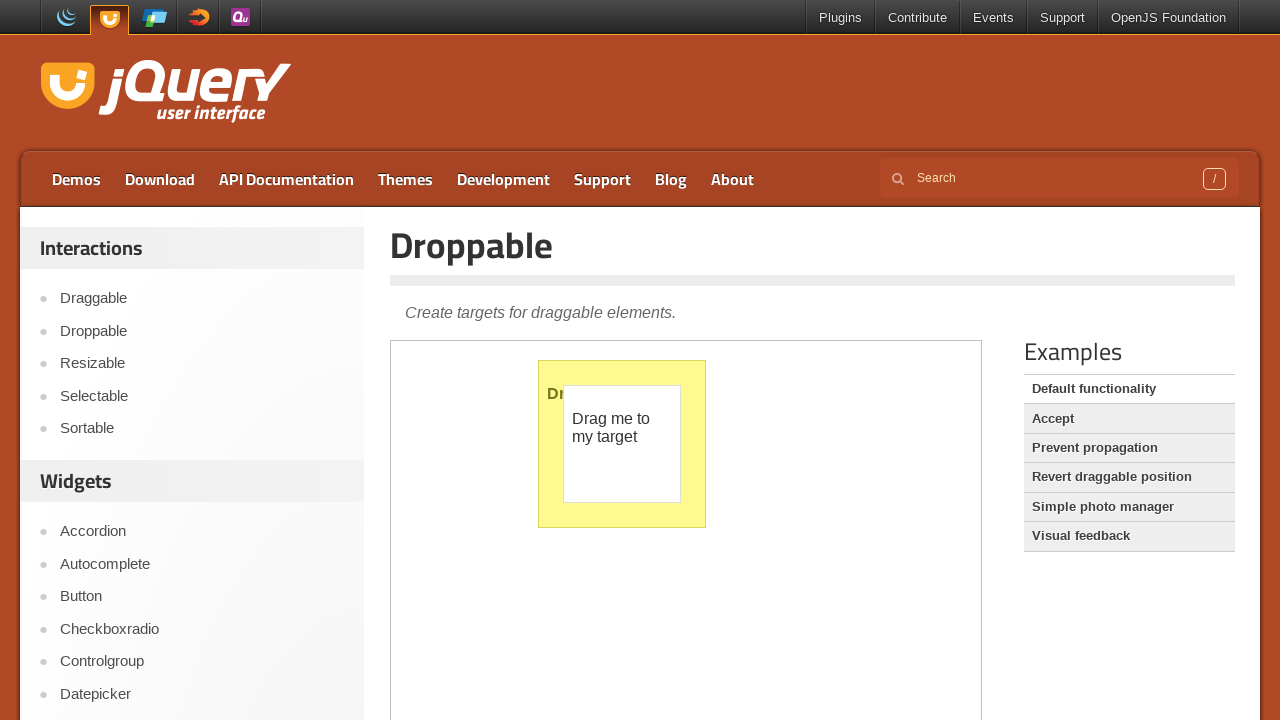

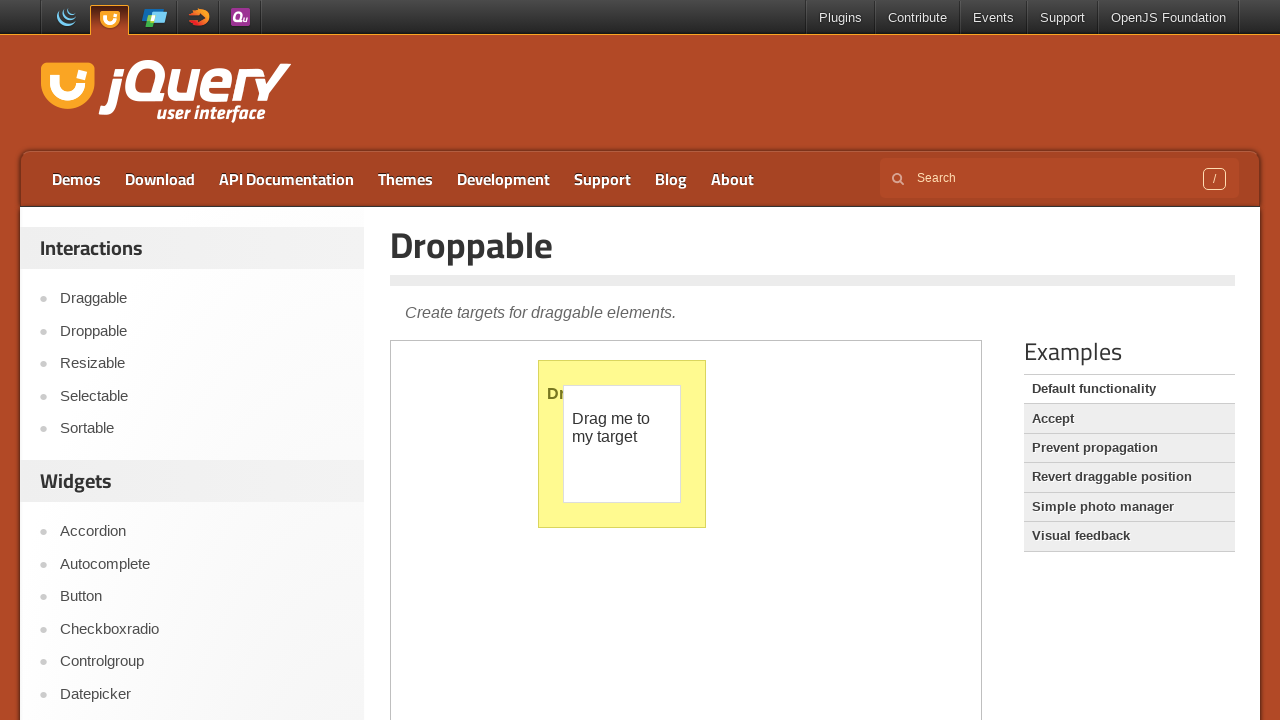